Tests clicking on a datepicker element on a test automation practice website

Starting URL: https://testautomationpractice.blogspot.com/

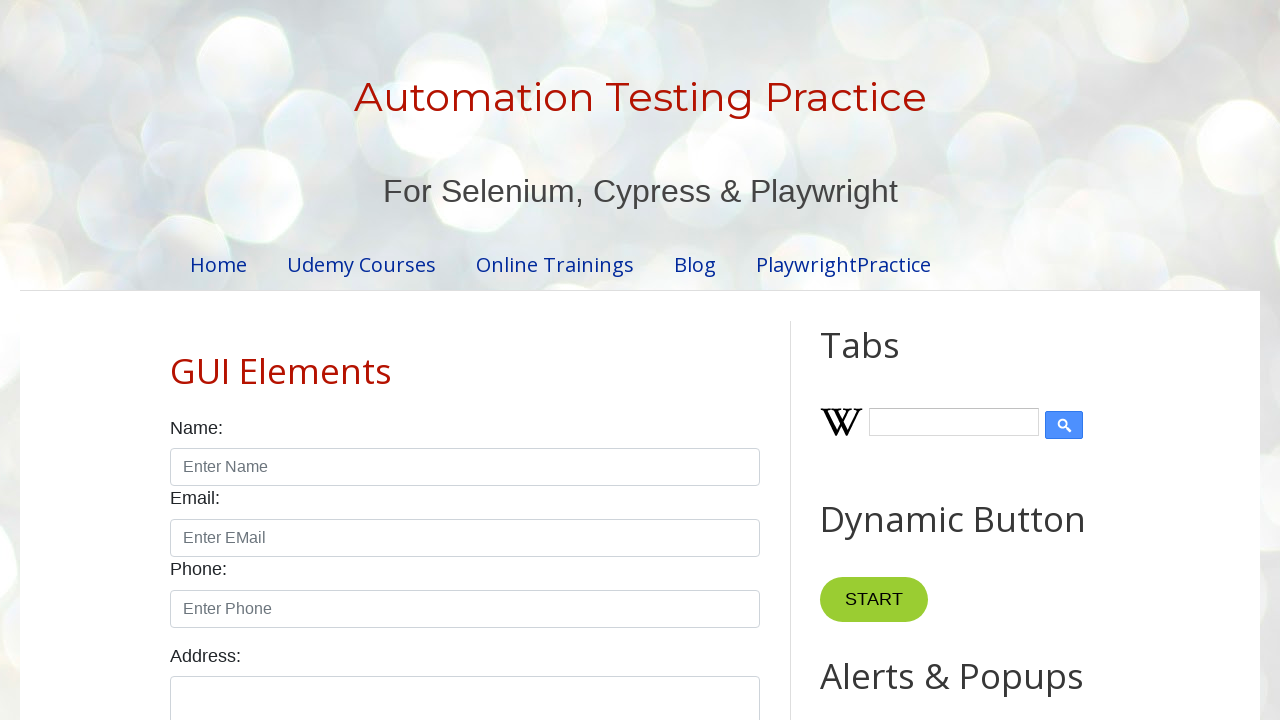

Clicked on the datepicker element at (515, 360) on #datepicker
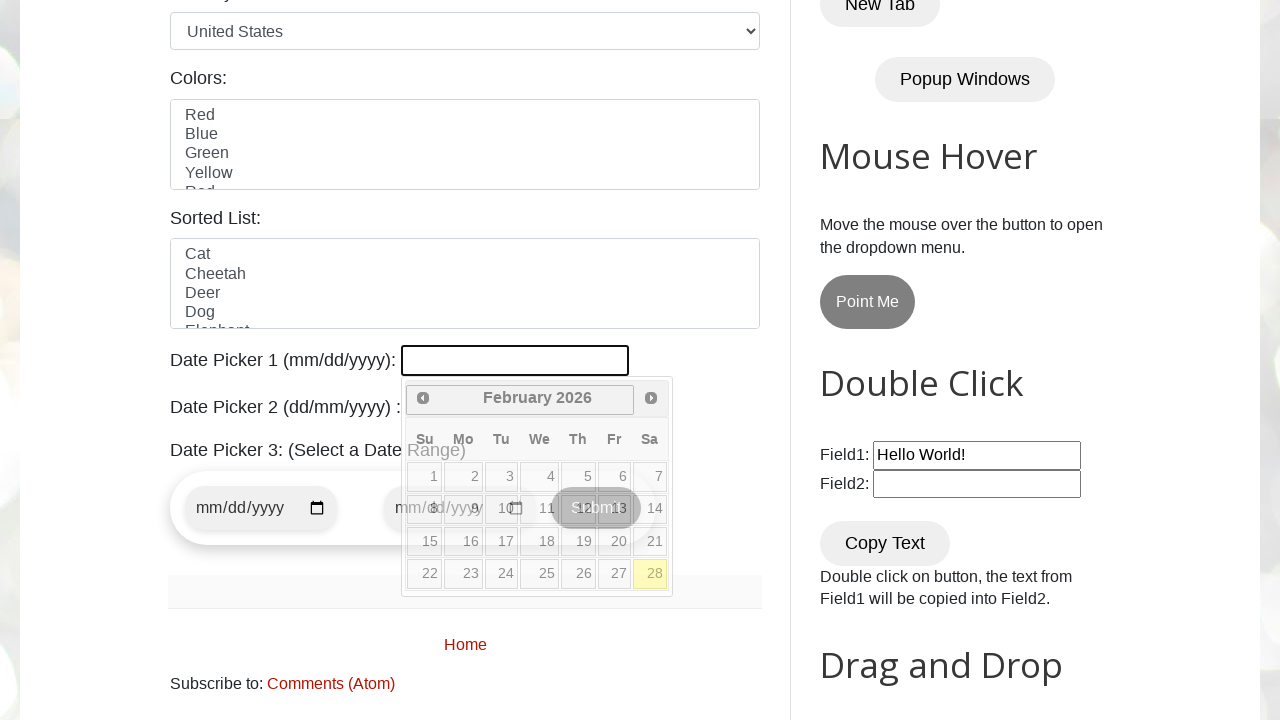

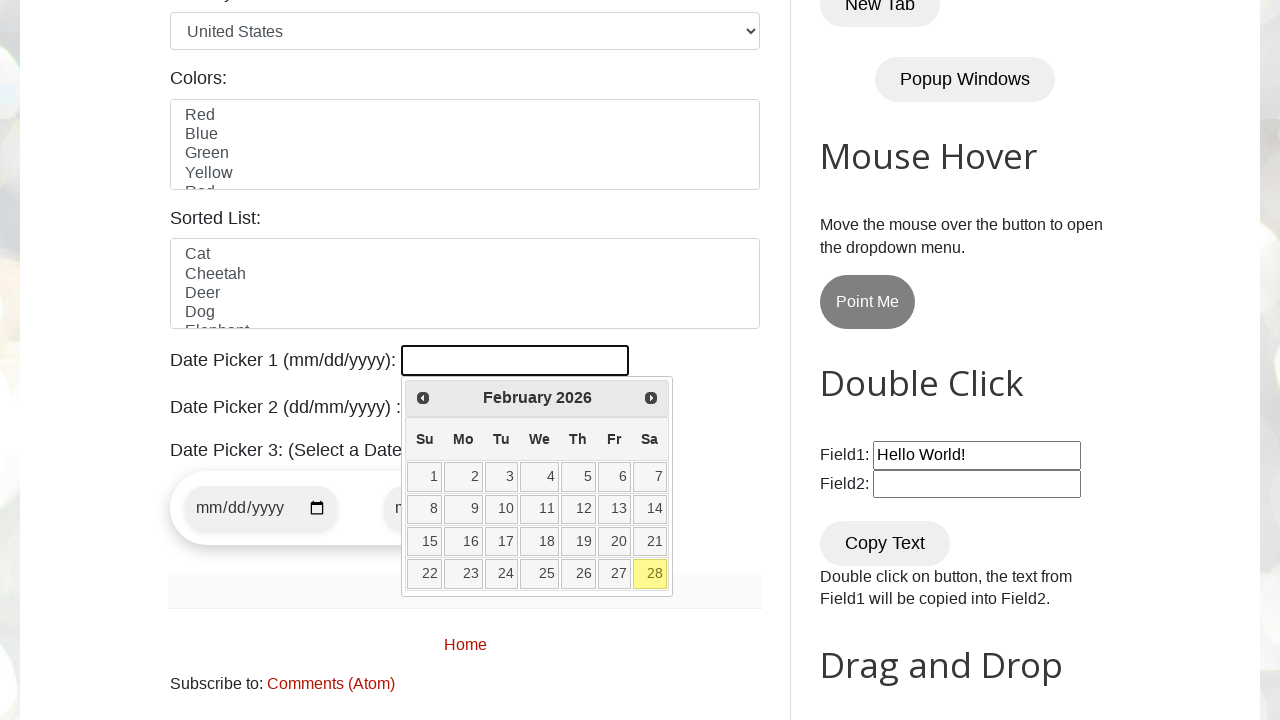